Tests the add-to-cart functionality on a grocery shopping site by finding specific vegetables (Brocolli, Cucumber, Beetroot, Tomato) from the product list and clicking their add-to-cart buttons.

Starting URL: https://rahulshettyacademy.com/seleniumPractise/#/

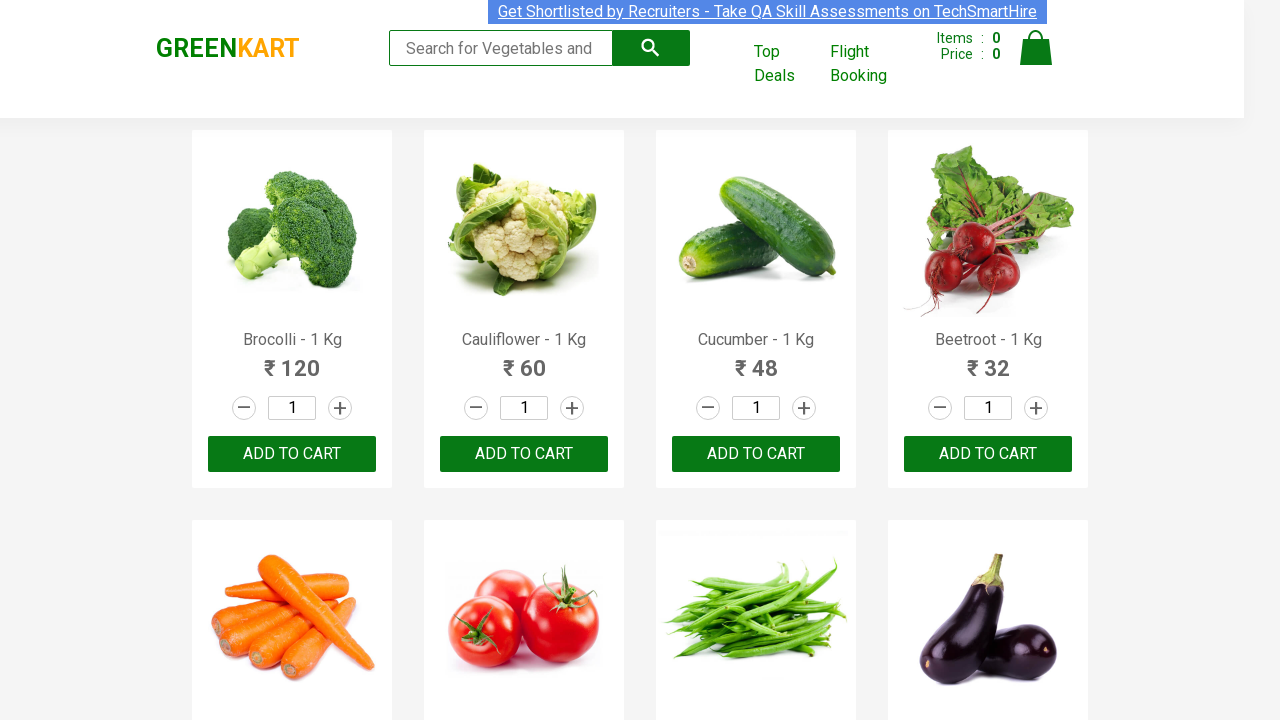

Waited for product list to load on GreenKart site
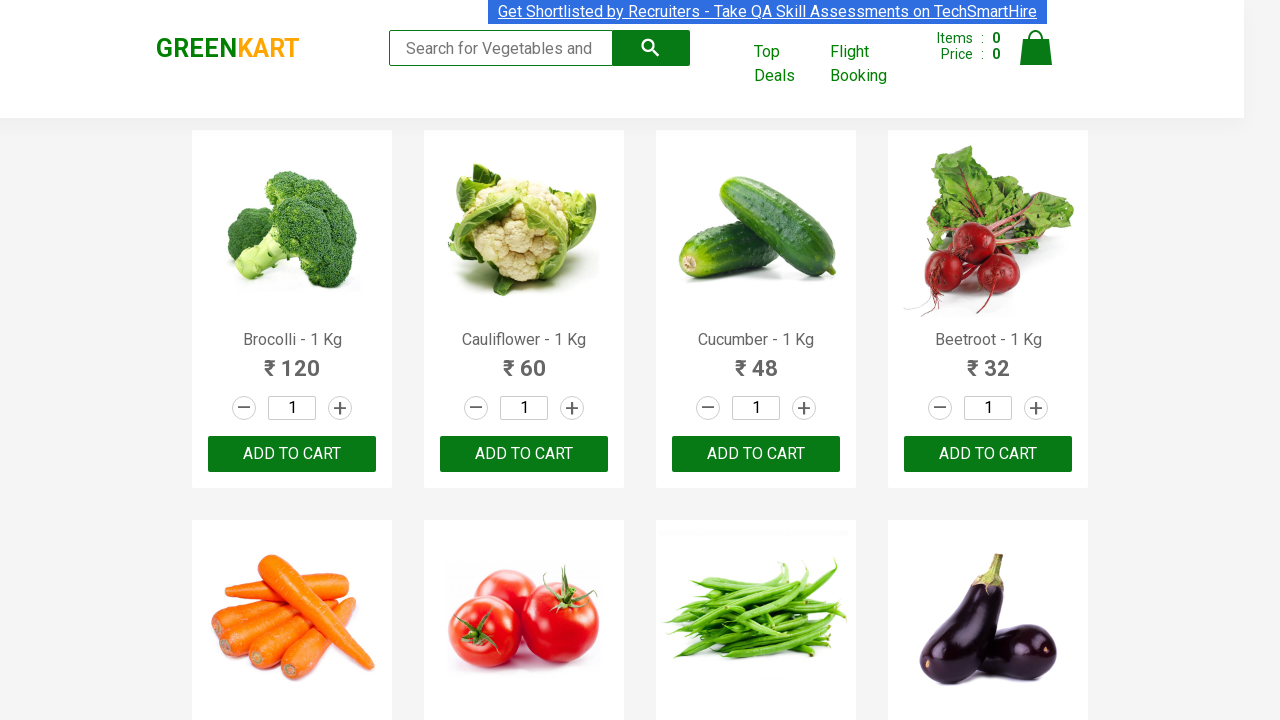

Retrieved all product name elements from page
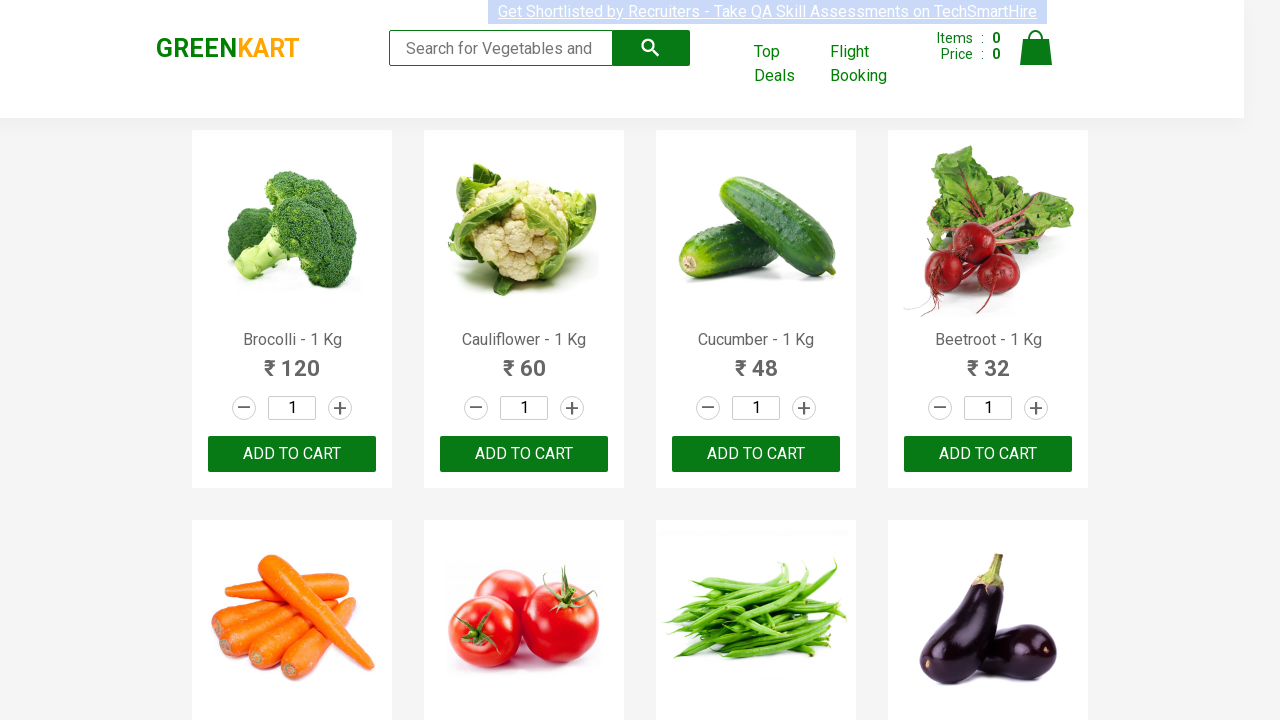

Added Brocolli to cart at (292, 454) on div.product-action >> nth=0
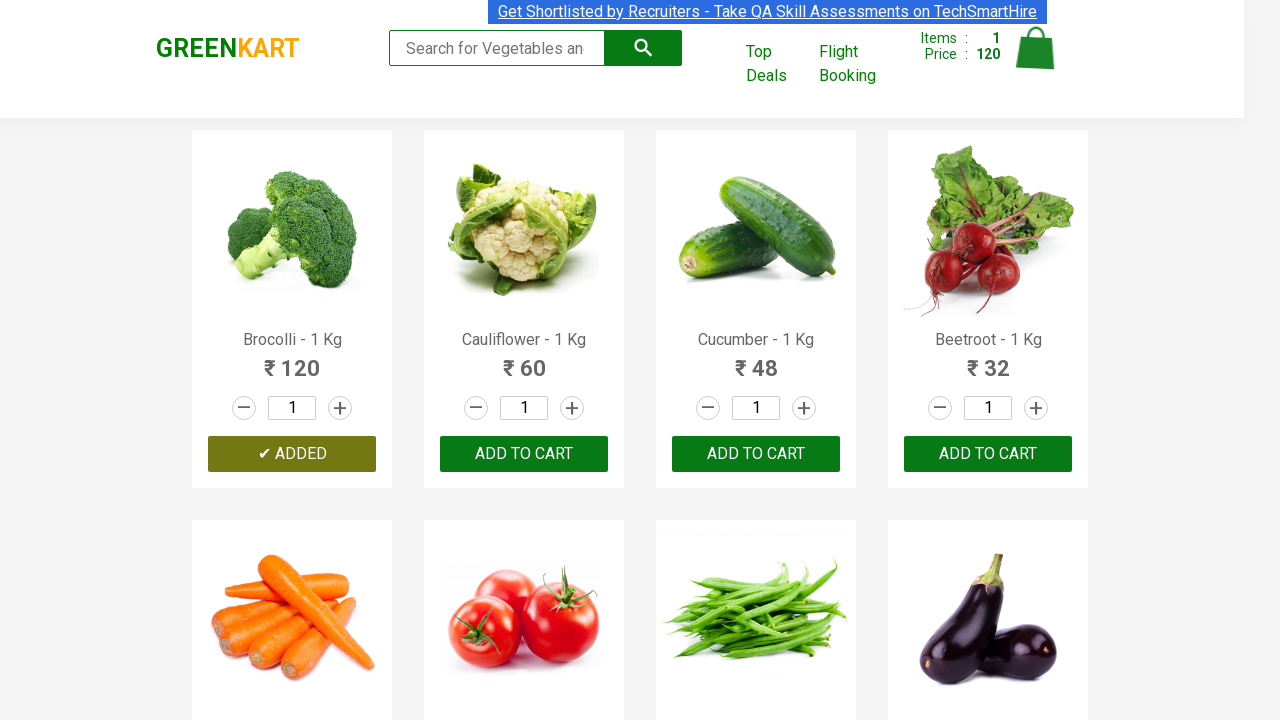

Added Cucumber to cart at (756, 454) on div.product-action >> nth=2
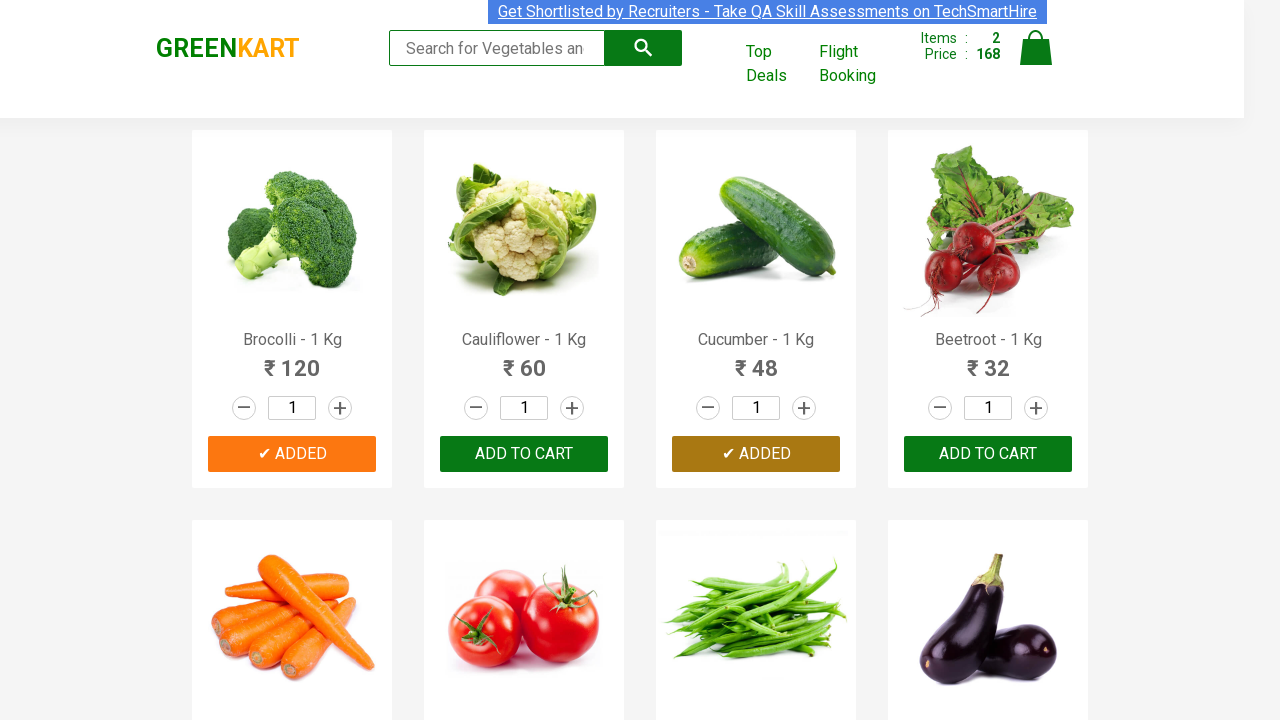

Added Beetroot to cart at (988, 454) on div.product-action >> nth=3
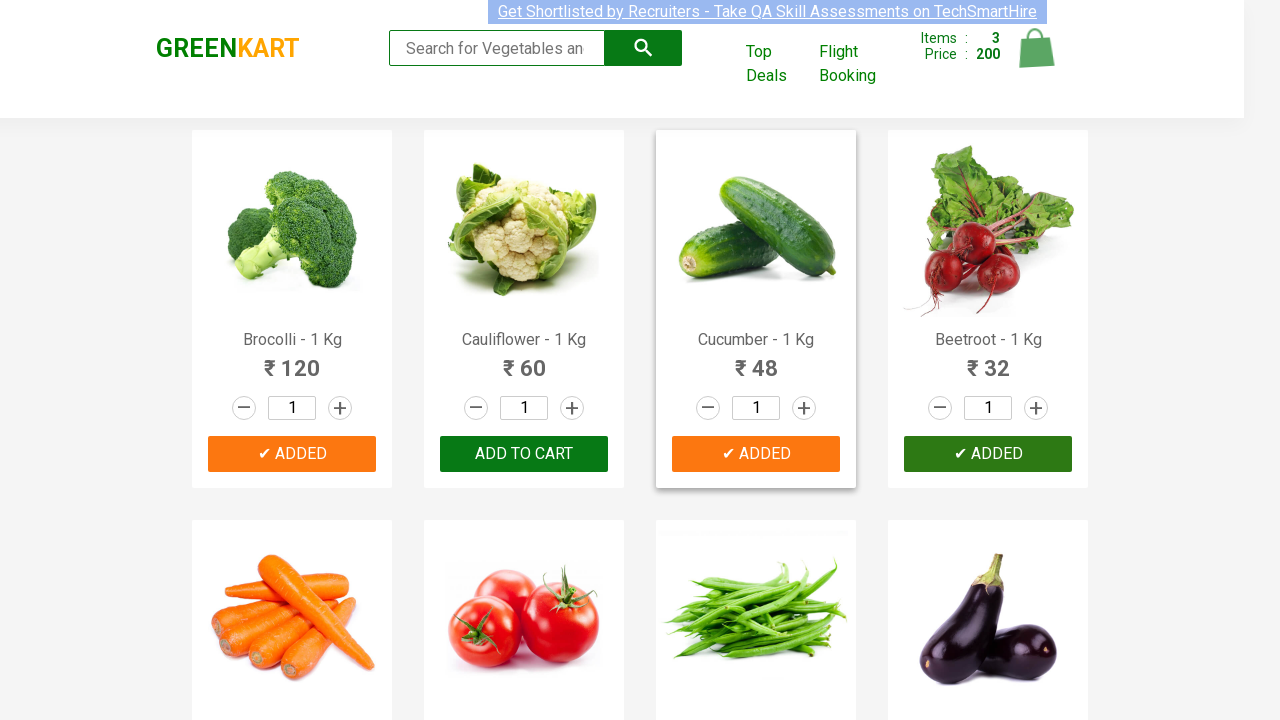

Added Tomato to cart at (524, 360) on div.product-action >> nth=5
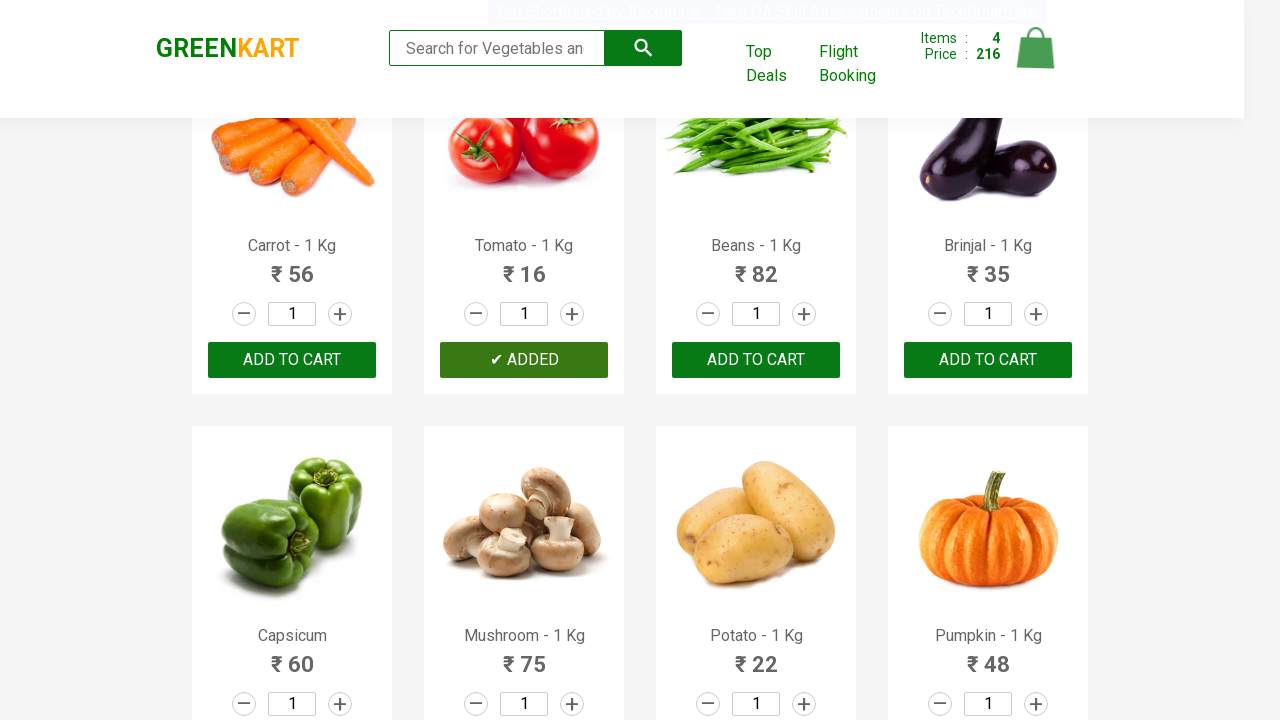

Waited for cart to update after adding all vegetables
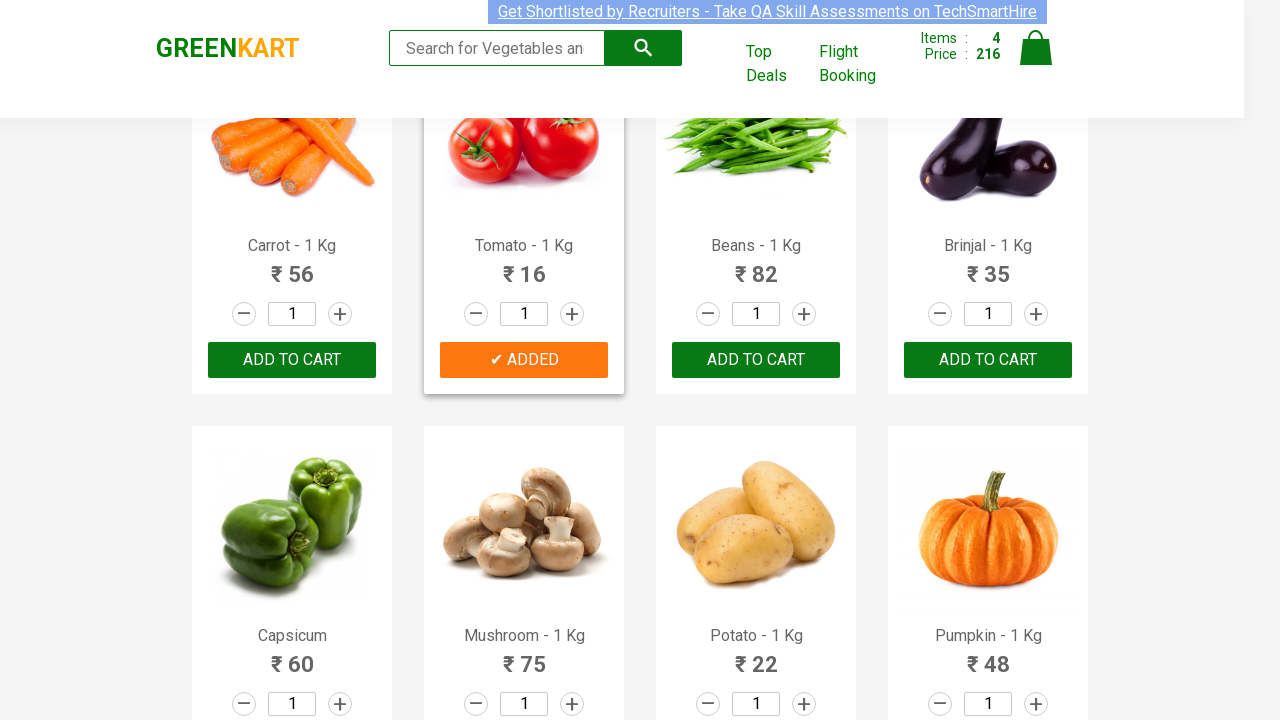

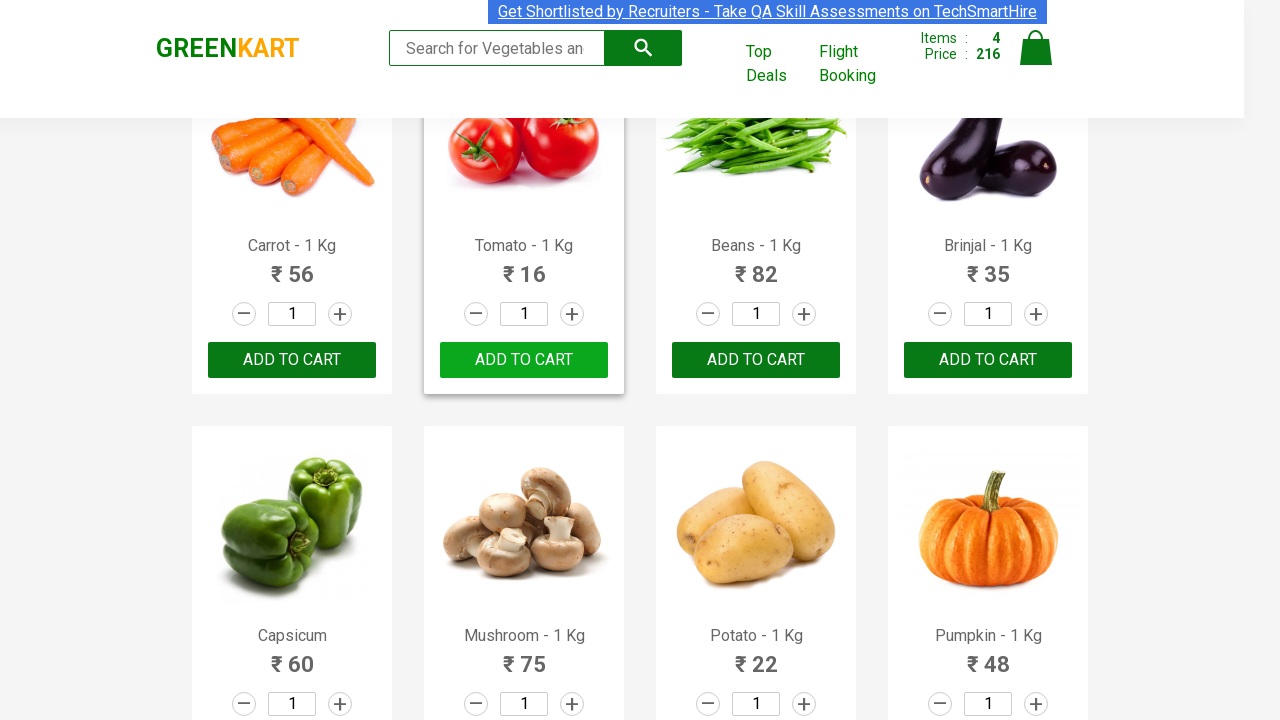